Tests HTML popup handling by clicking a preview button, validating the popup text, and clicking the OK button to close it

Starting URL: https://sweetalert.js.org/

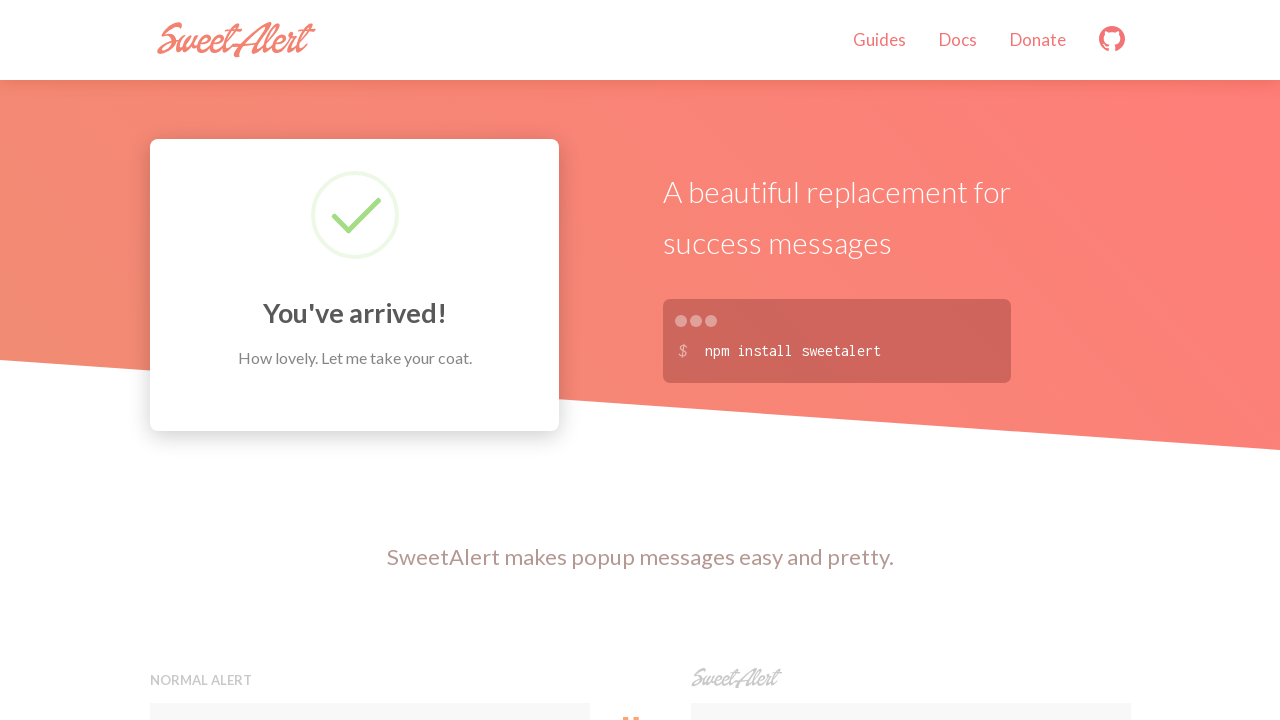

Clicked the preview button to trigger HTML popup at (910, 360) on xpath=//button[contains(@onclick,'swal')]
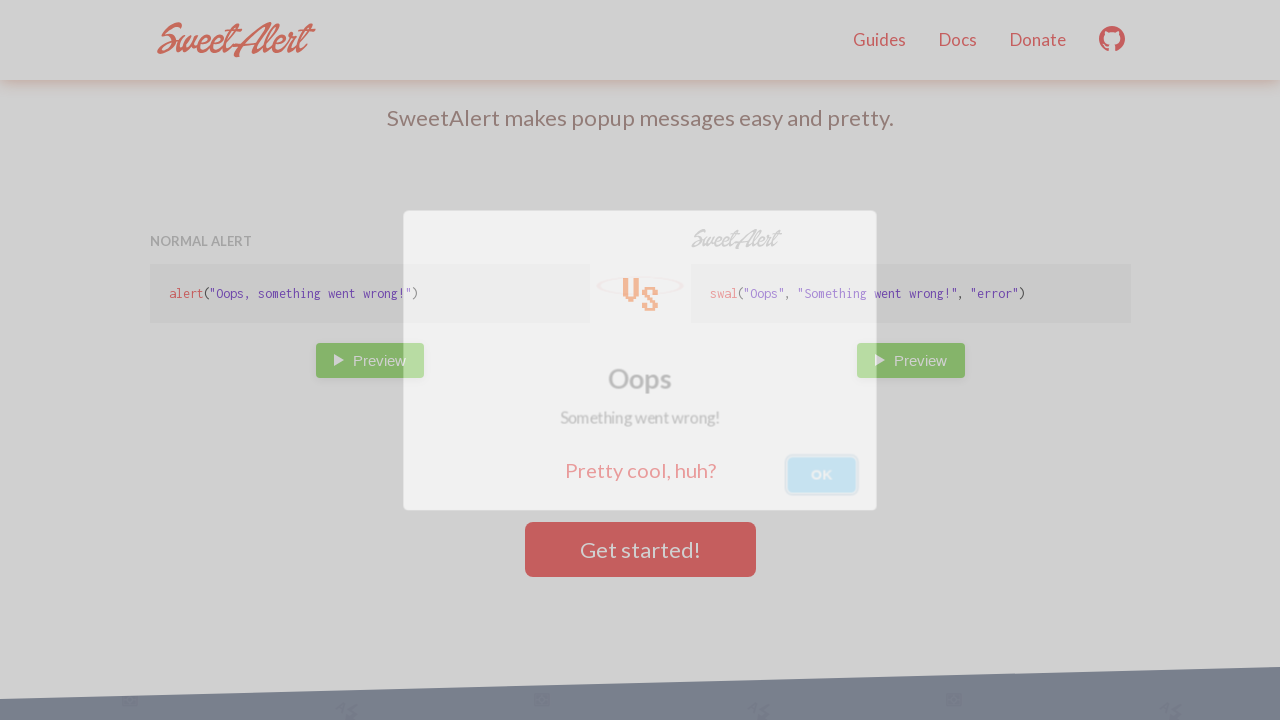

HTML popup appeared with expected text 'Something went wrong!'
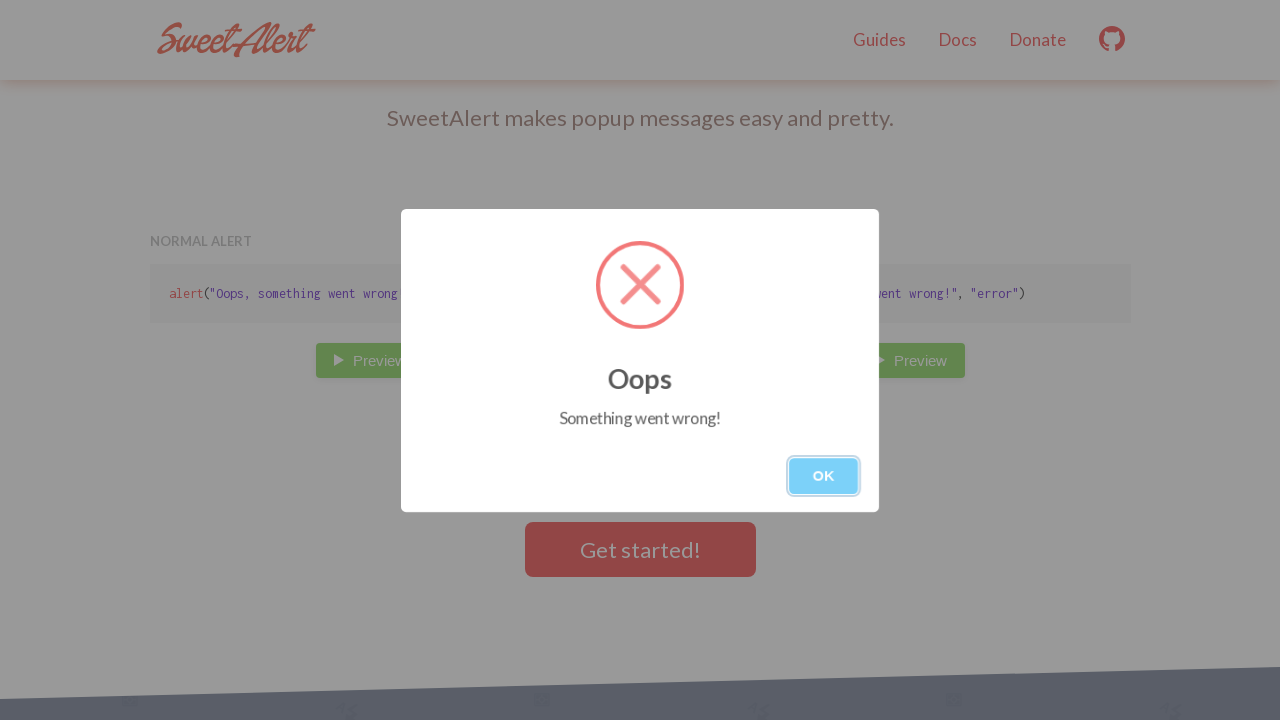

Clicked OK button to close the popup at (824, 476) on xpath=//button[.='OK']
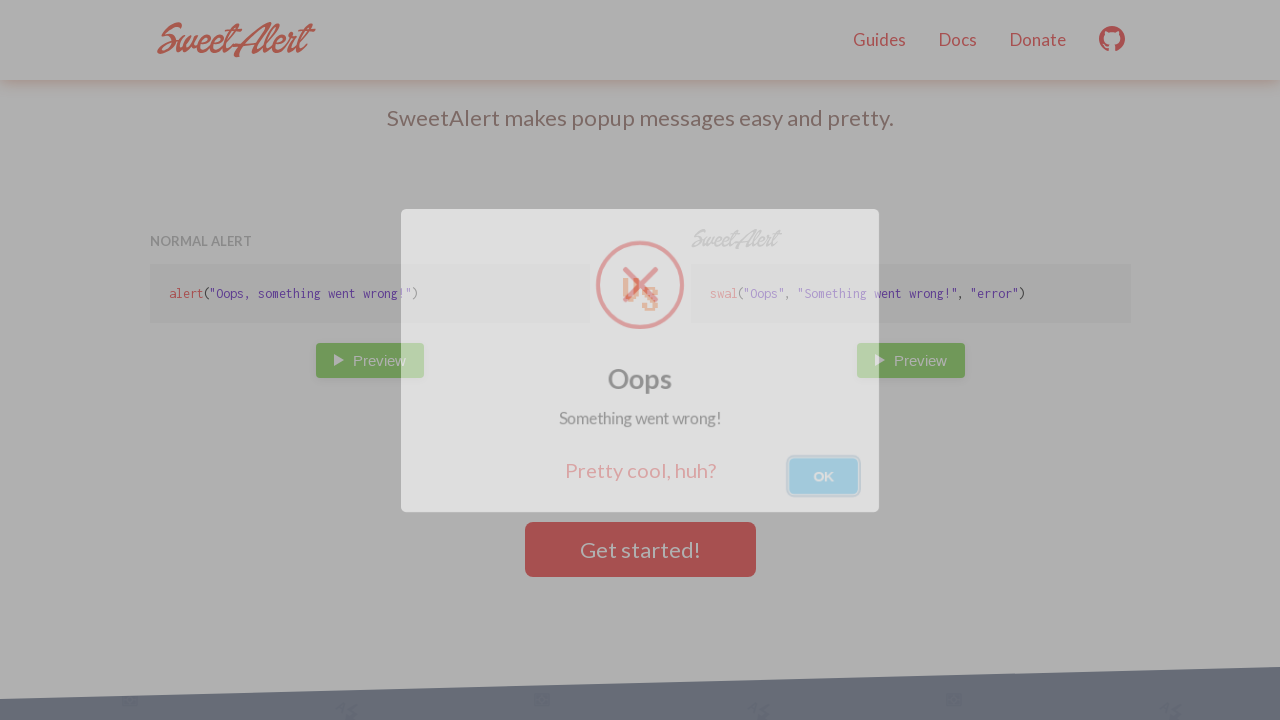

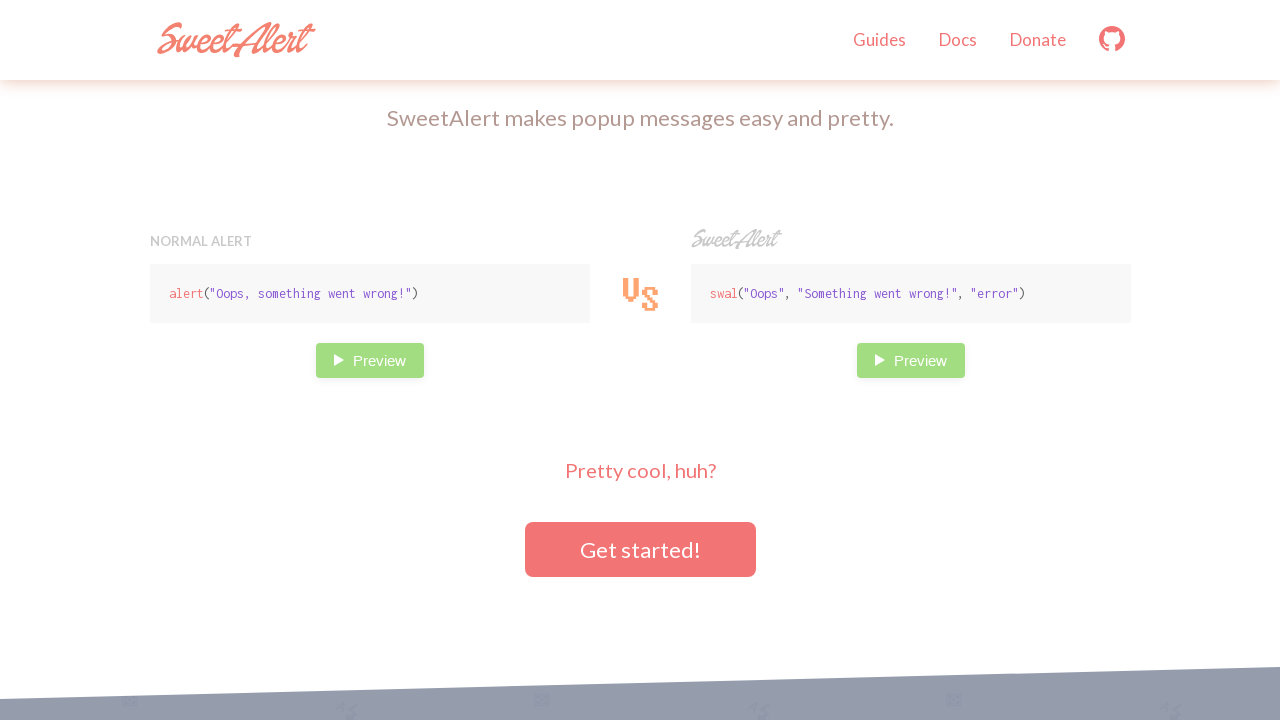